Tests shoe store website with invalid shoe size input and verifies error message is displayed

Starting URL: https://lm.skillbox.ru/qa_tester/module03/practice1/

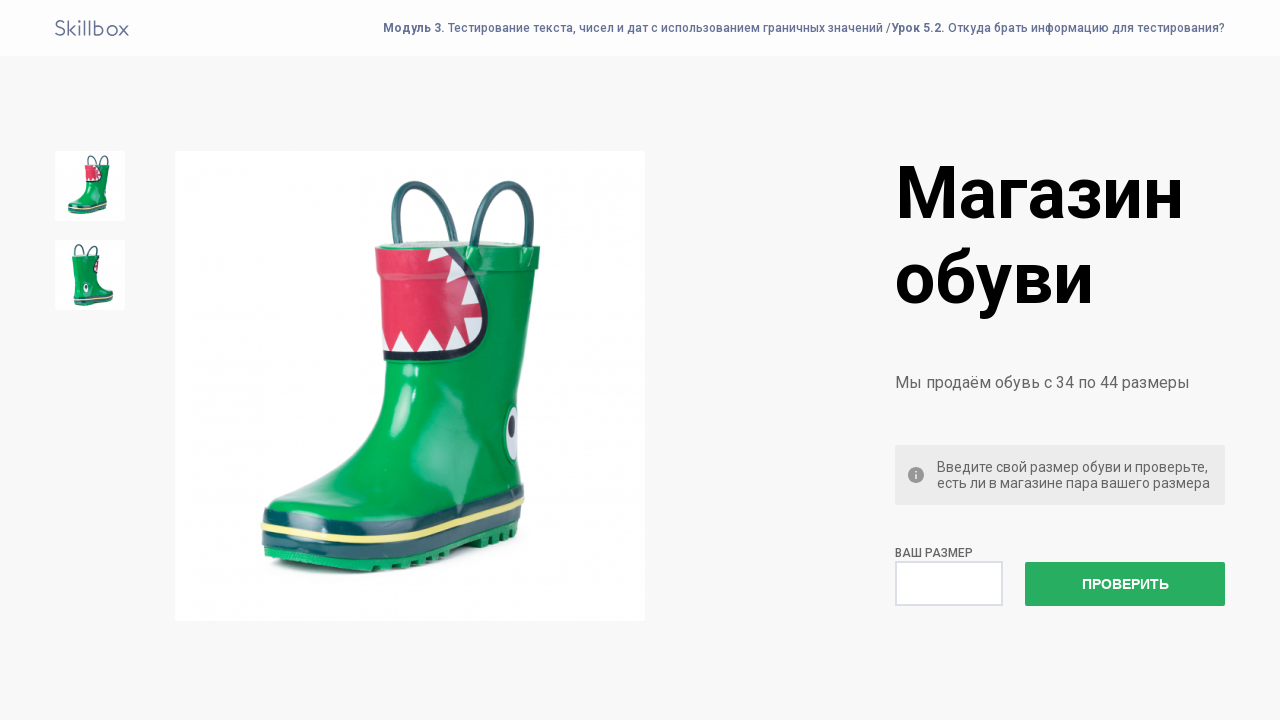

Navigated to shoe store website
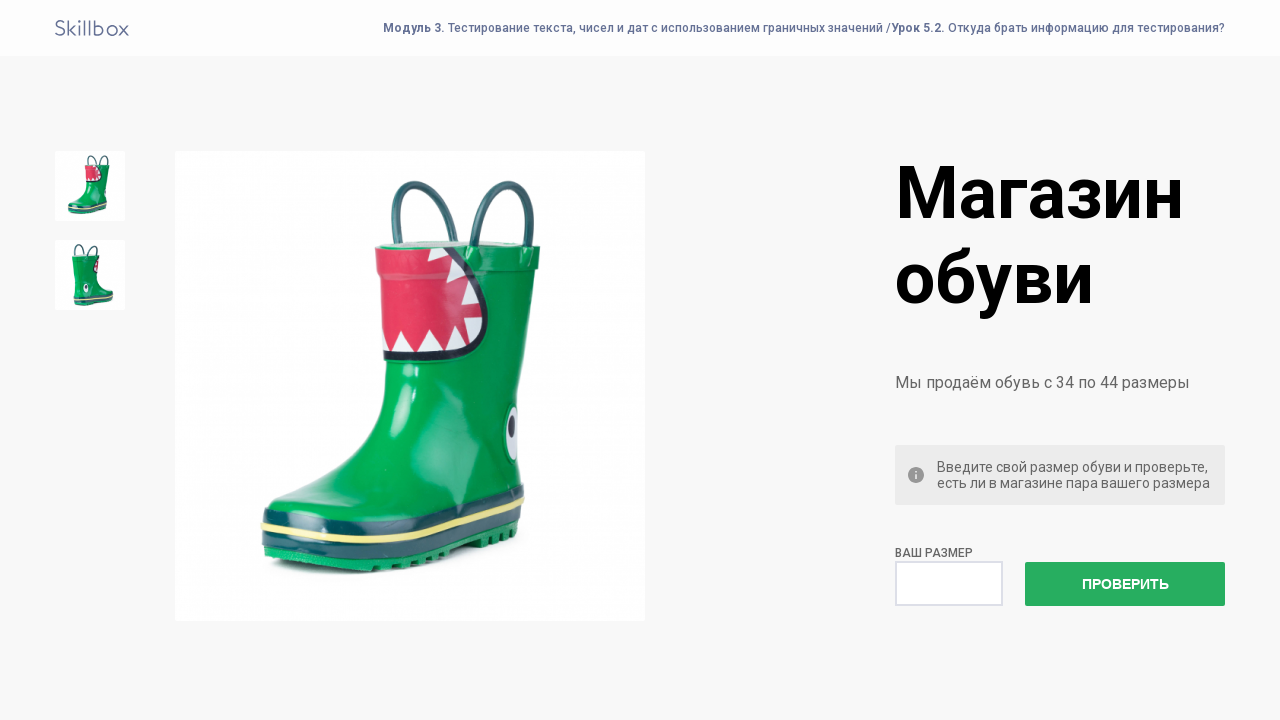

Entered invalid shoe size '45' in the input field on input[name='check']
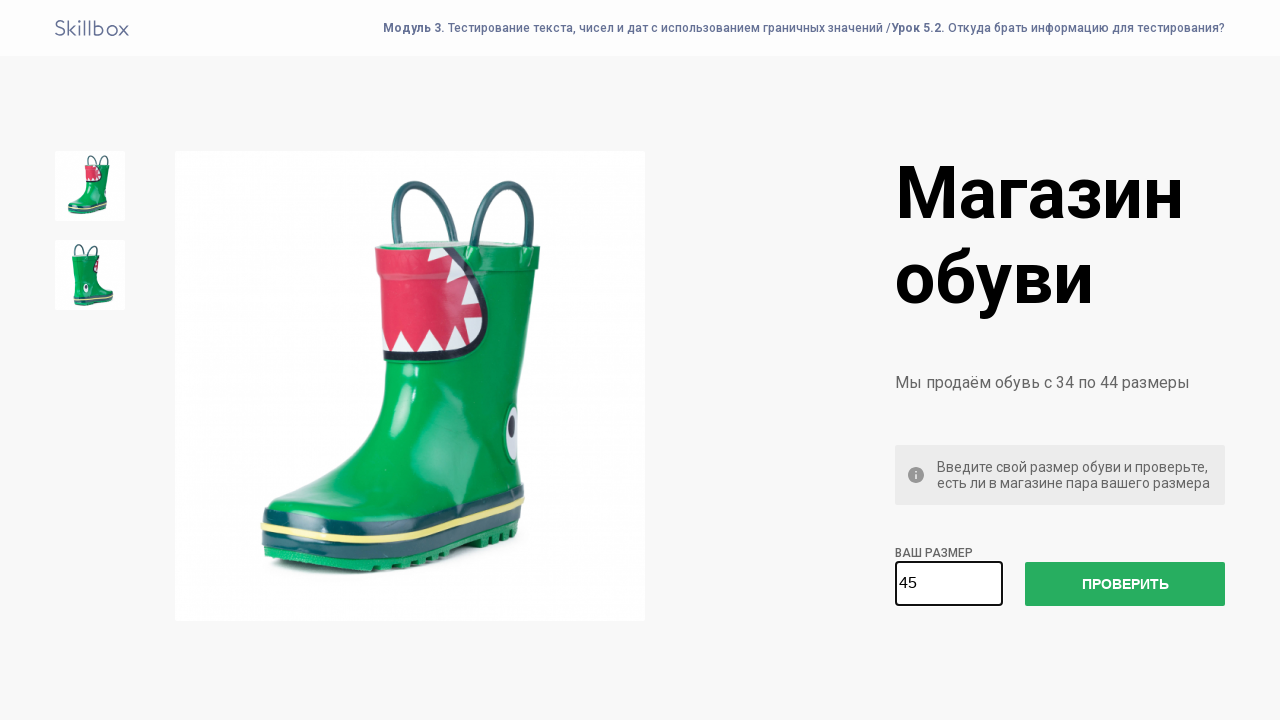

Clicked submit button to validate shoe size at (1125, 584) on button
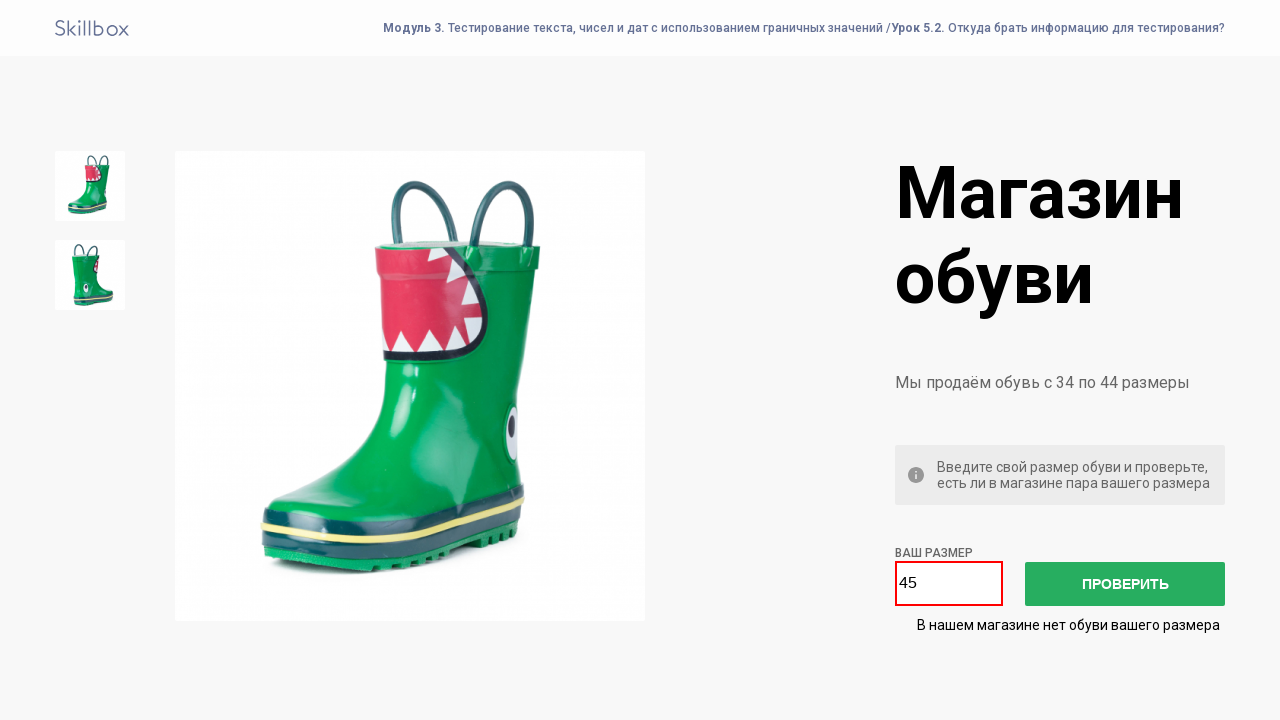

Error message appeared indicating invalid shoe size
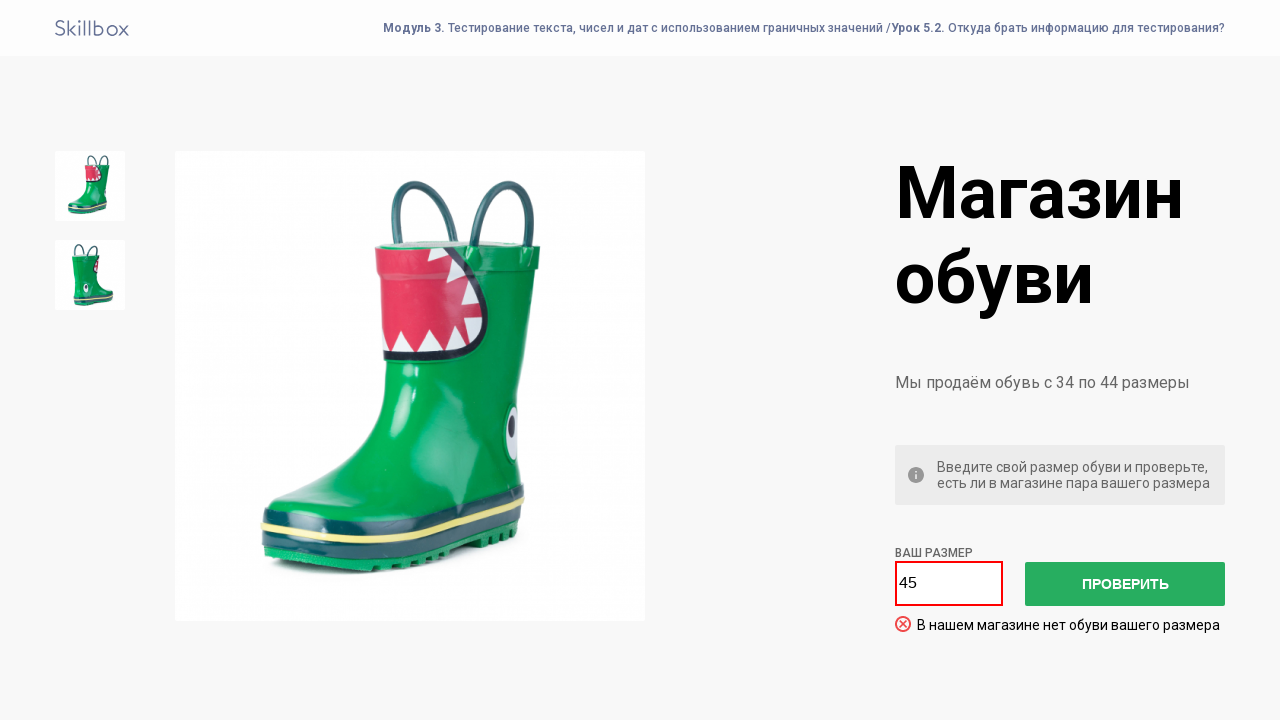

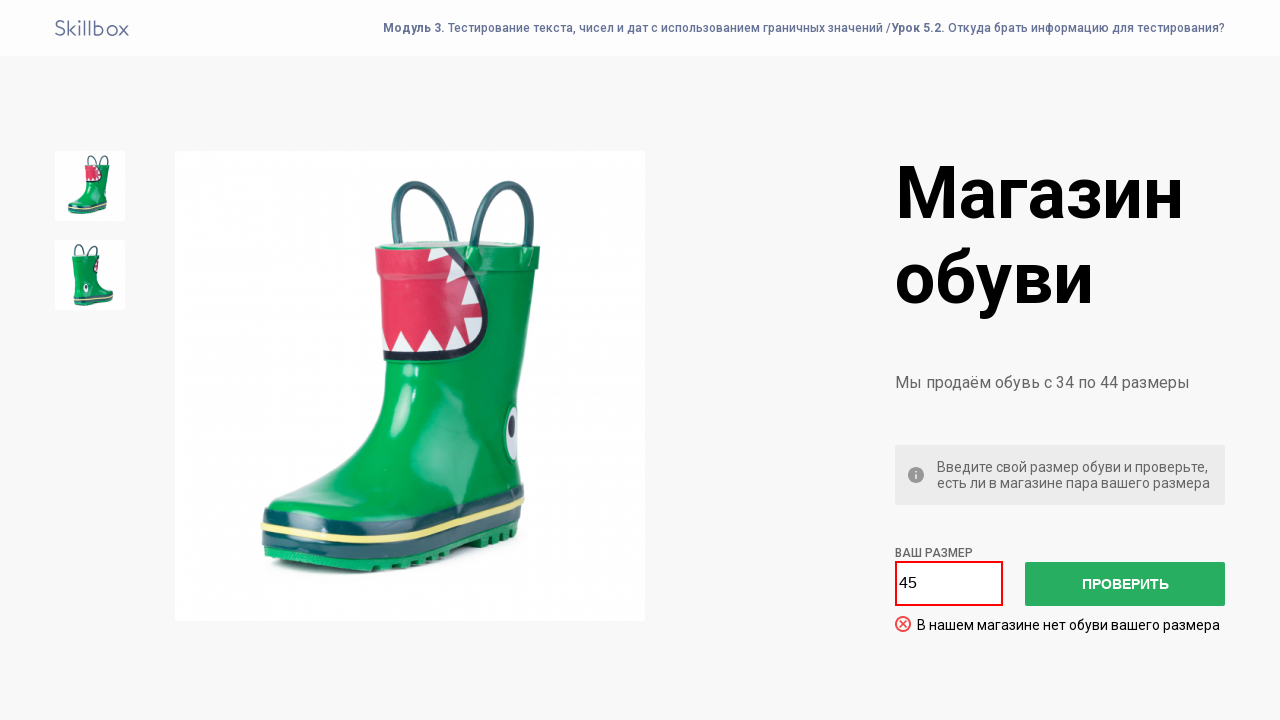